Tests a sample todo application by adding a new item to the list and verifying the item appears in the todo list.

Starting URL: https://lambdatest.github.io/sample-todo-app/

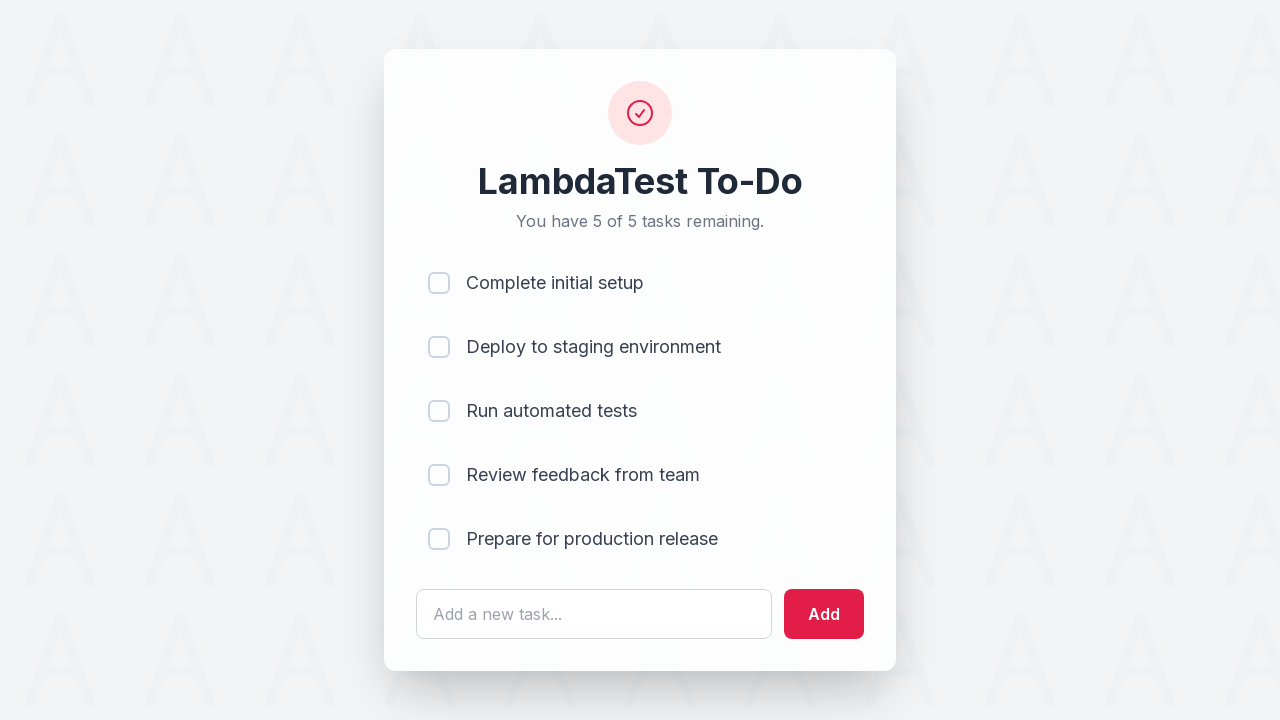

Filled todo input field with 'This is a NEW Item' on #sampletodotext
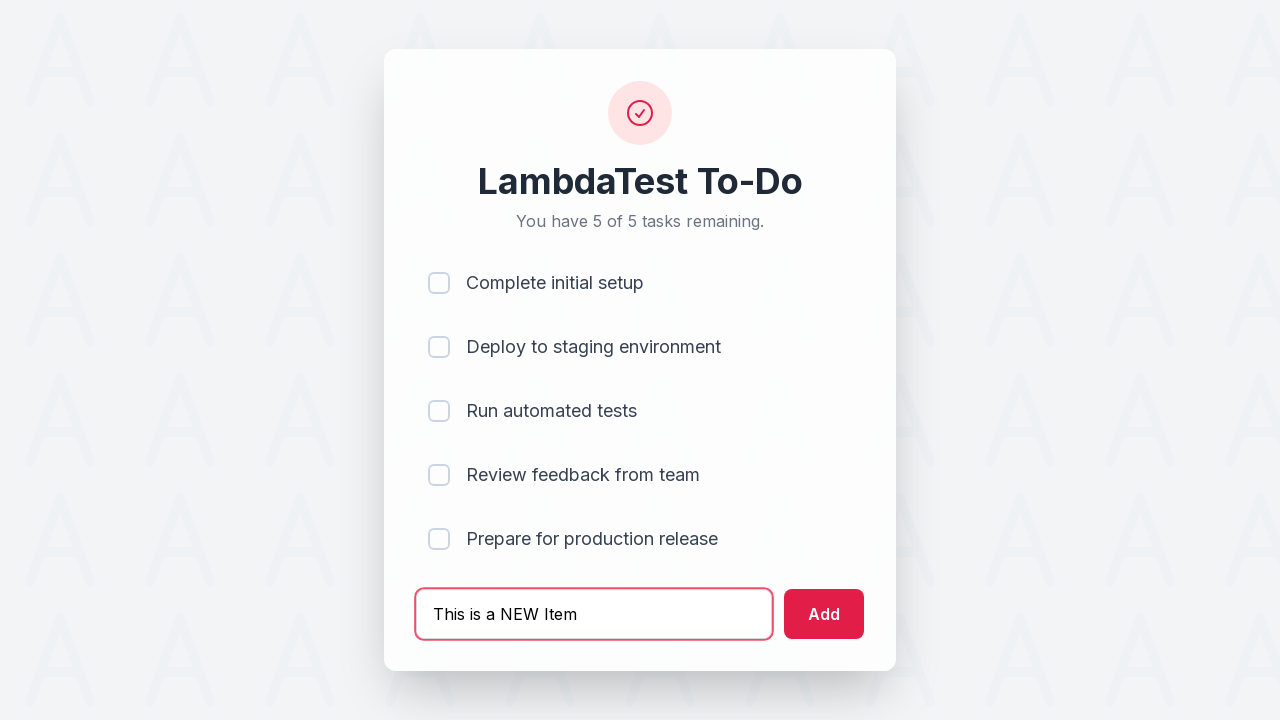

Pressed Enter to add the new todo item on #sampletodotext
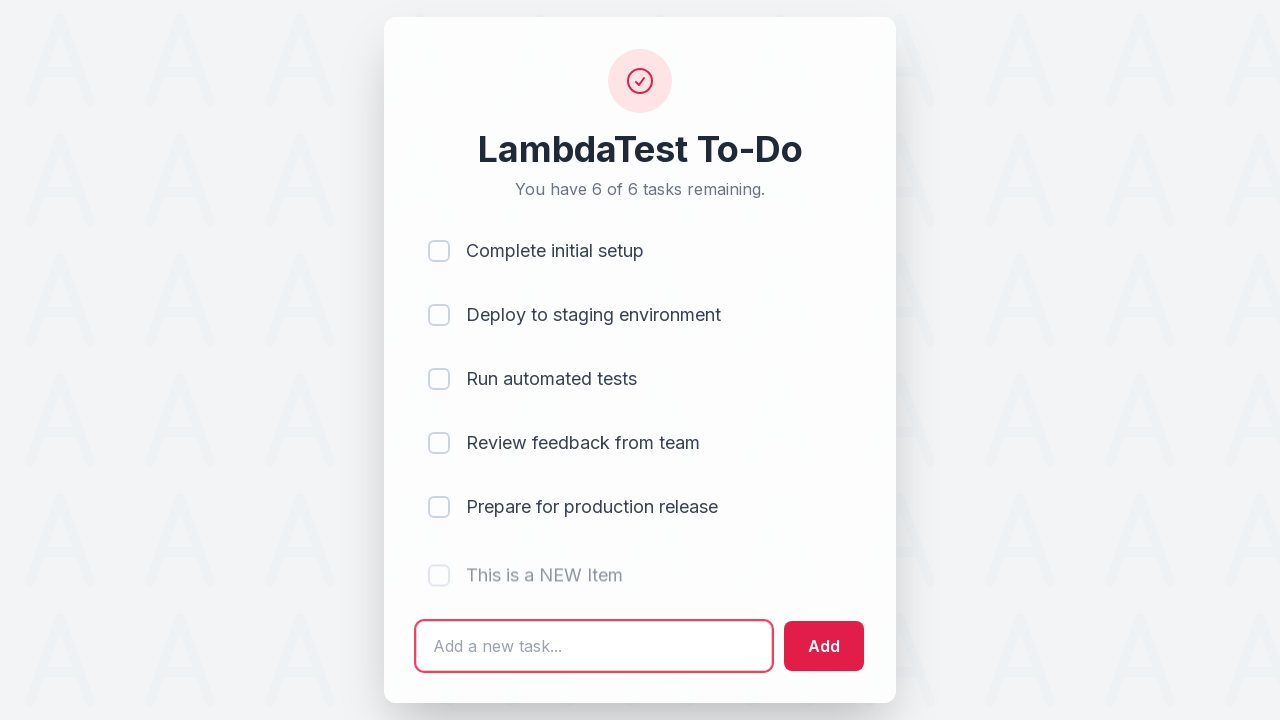

Waited for the new item to appear in the todo list
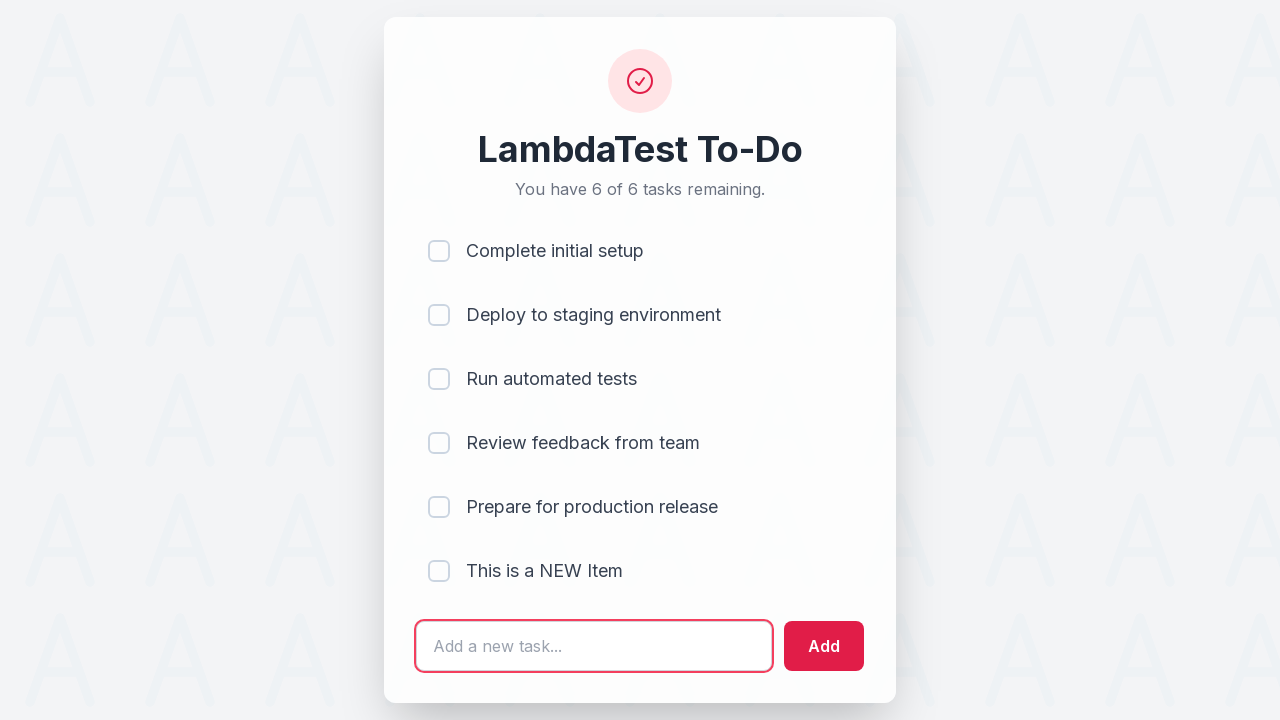

Located the last item in the todo list
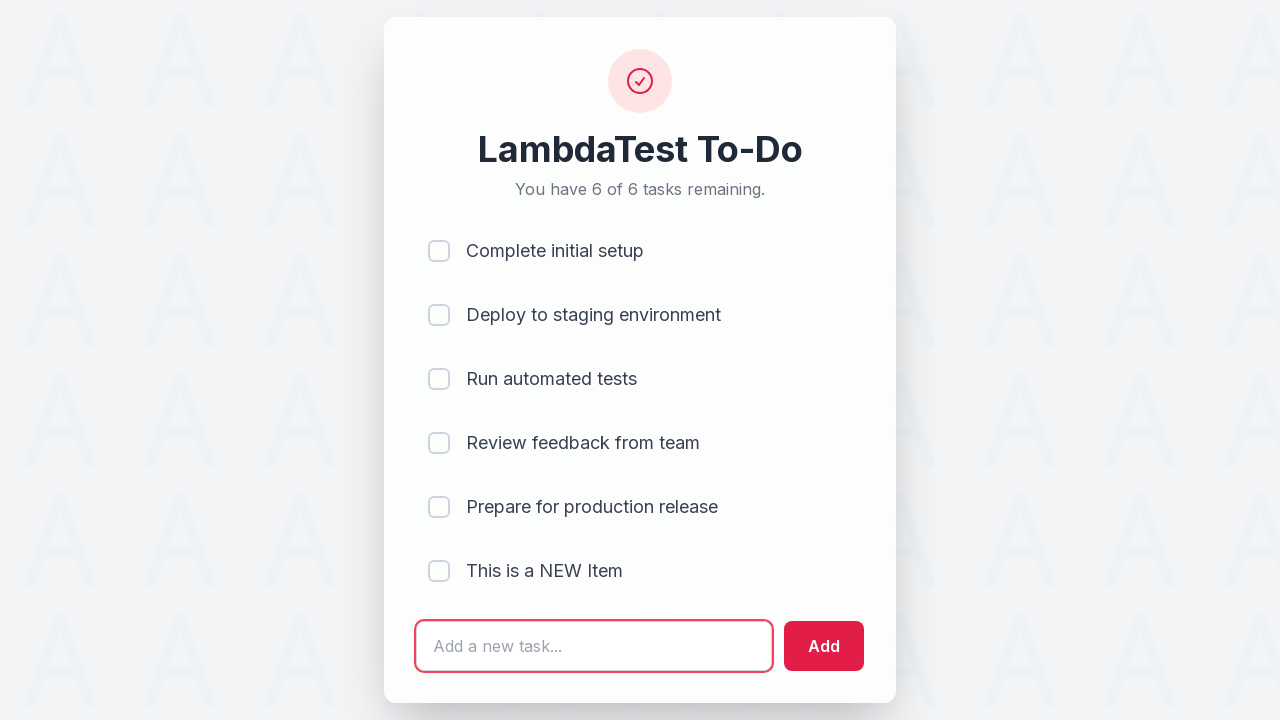

Verified that the new todo item is visible in the list
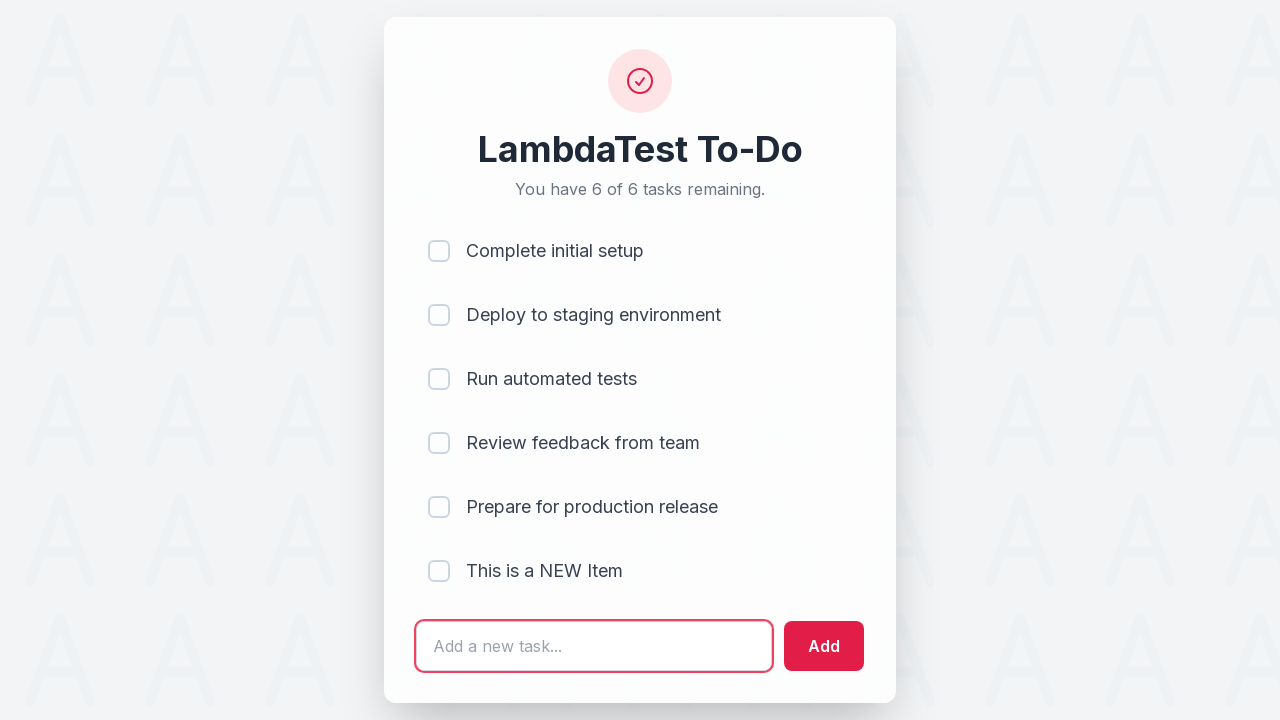

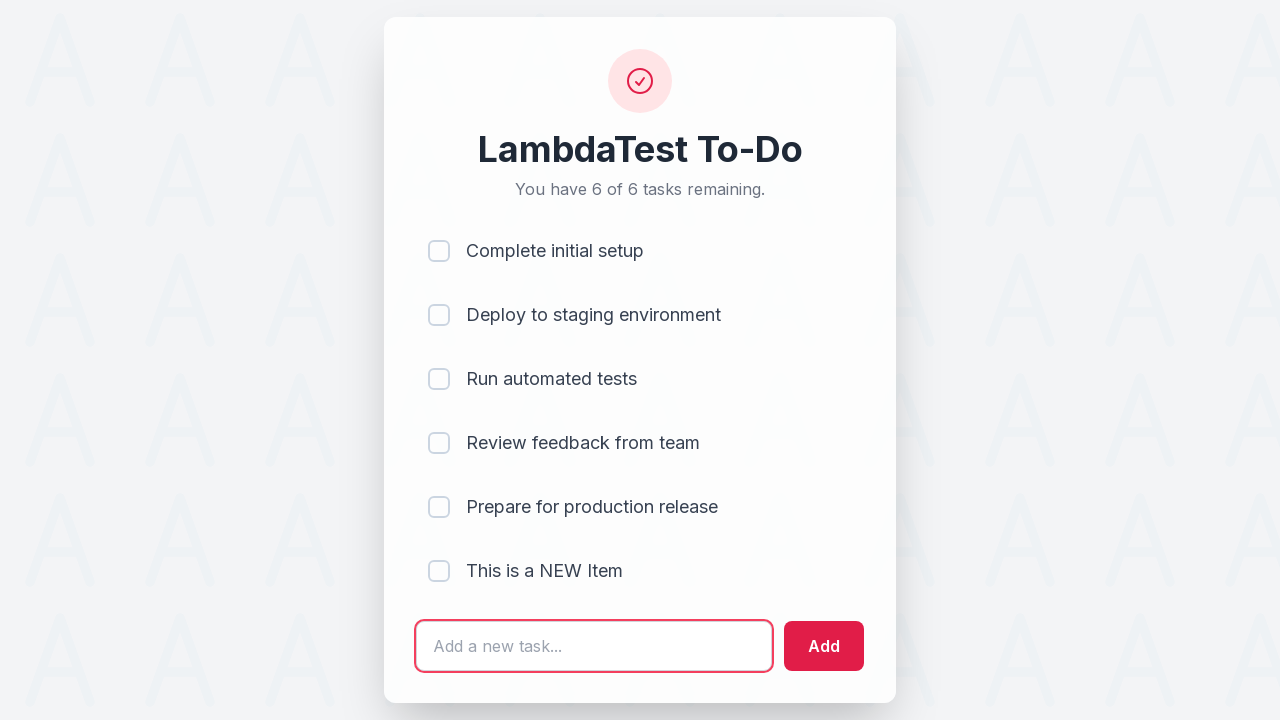